Tests keyboard input functionality by entering text in a name field and clicking a button

Starting URL: http://formy-project.herokuapp.com/keypress

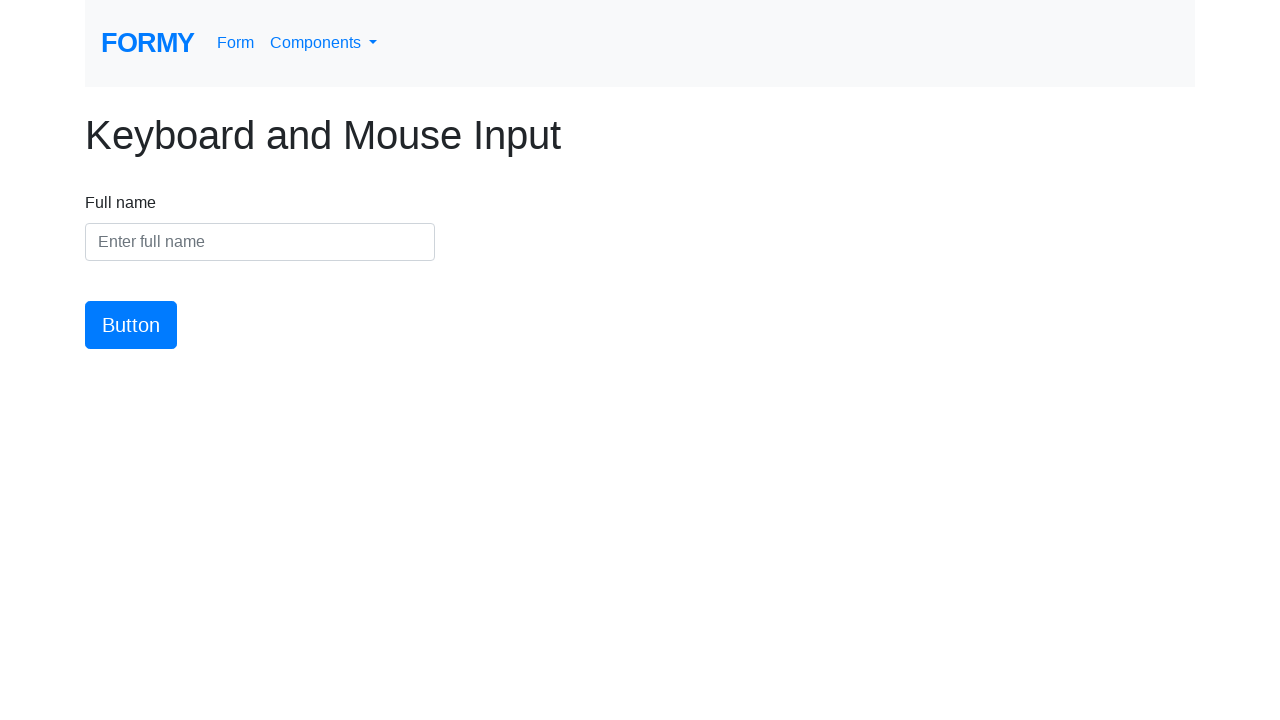

Clicked on the name field at (260, 242) on #name
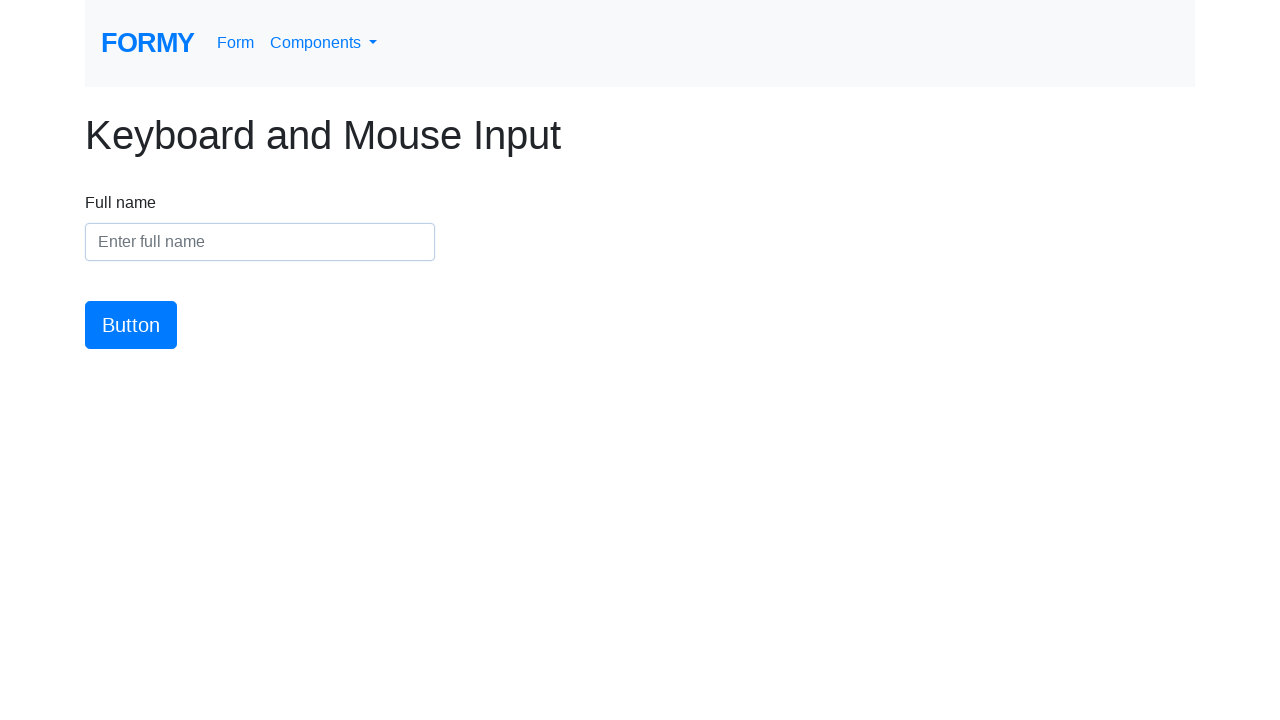

Entered 'Mihir Jain' in the name field on #name
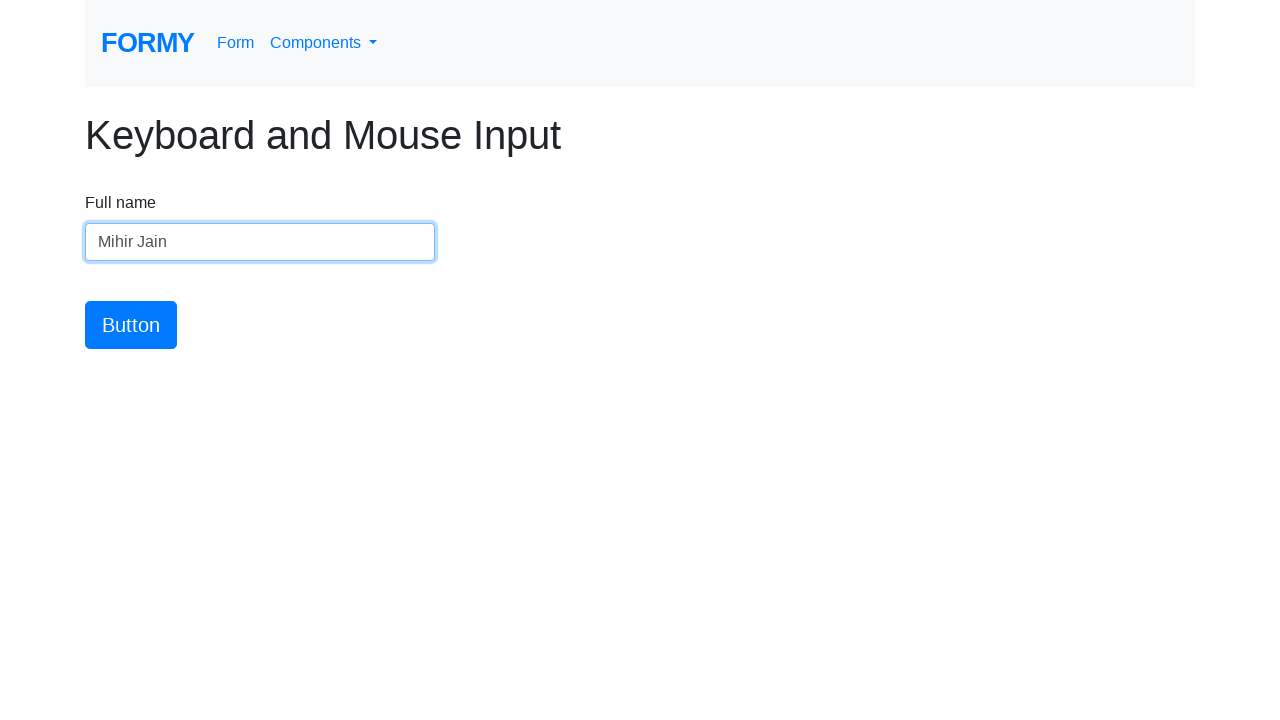

Clicked the submit button at (131, 325) on #button
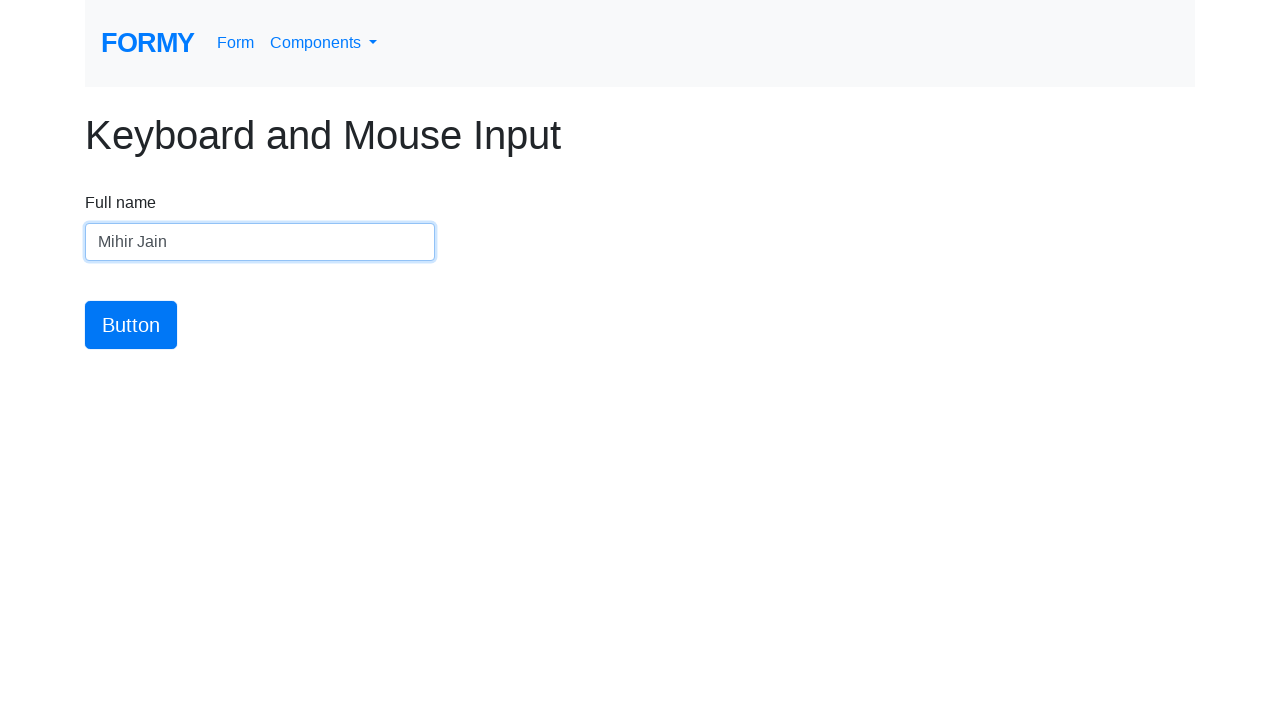

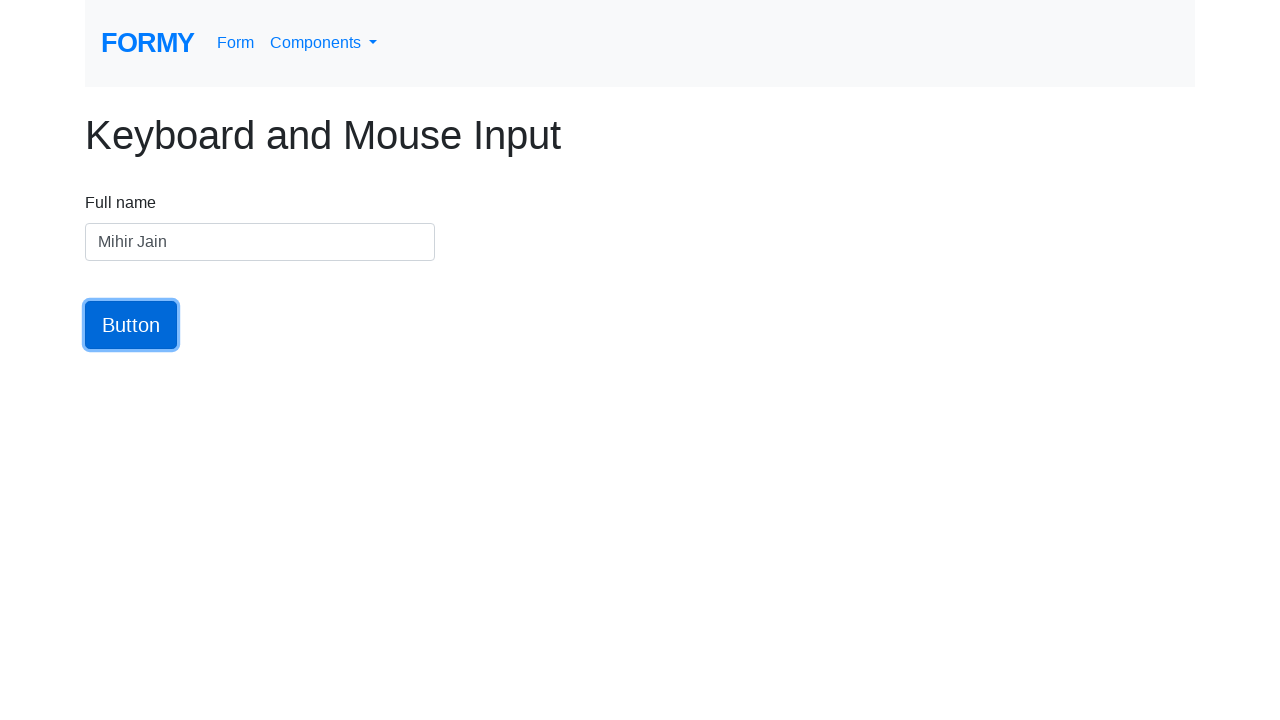